Tests handling of child pages/new tabs by clicking a document link, extracting text from the child page, and using that text to fill a form field on the parent page

Starting URL: https://rahulshettyacademy.com/loginpagePractise/

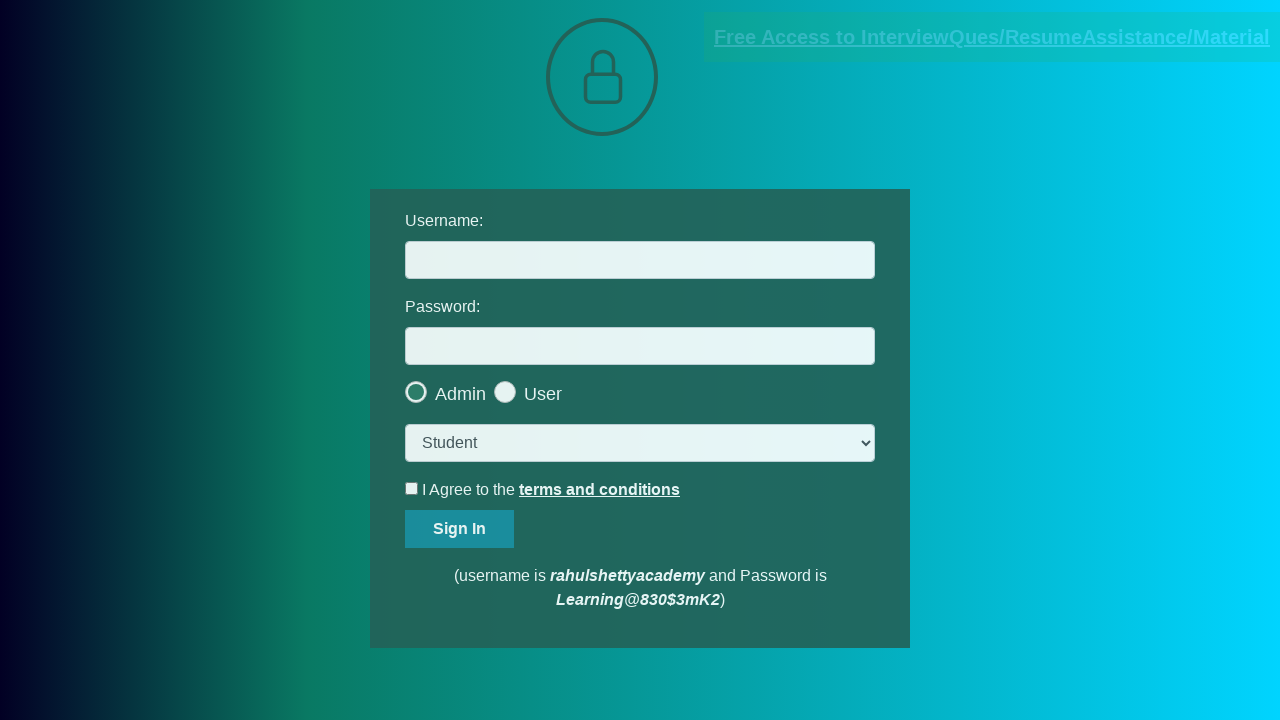

Located username input field and document link
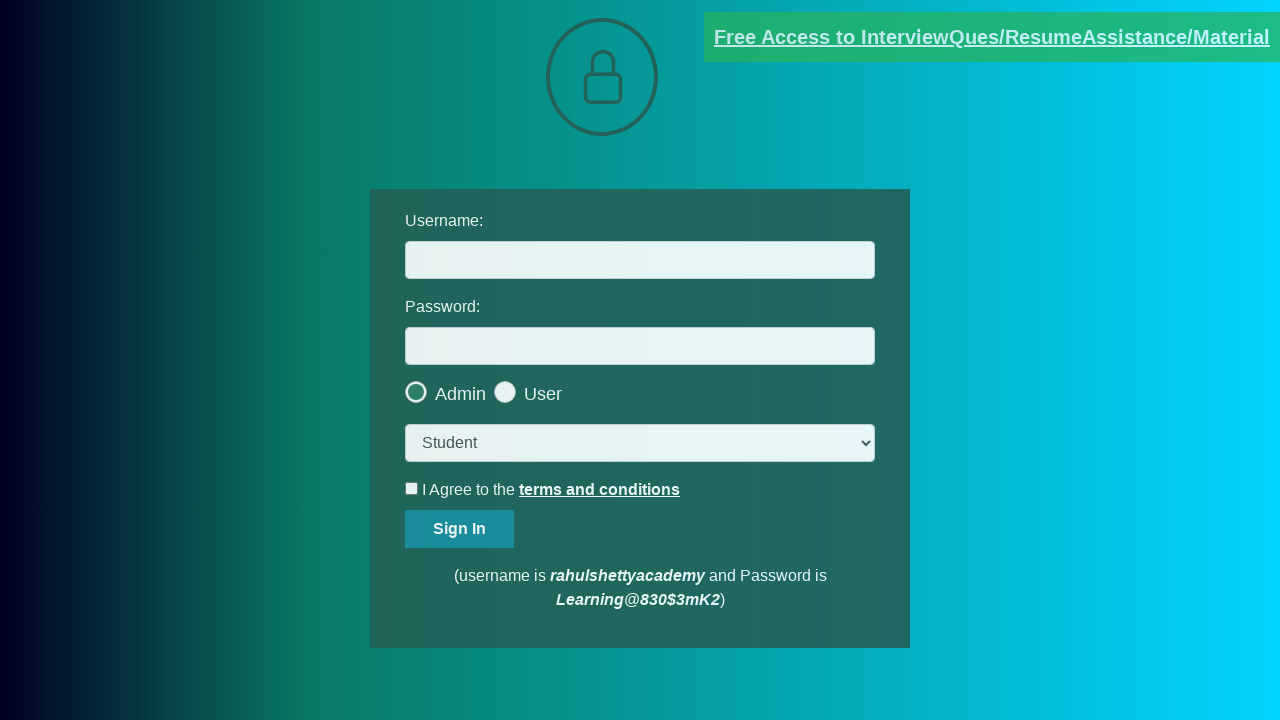

Clicked document link to open child page at (992, 37) on [href*='documents-request']
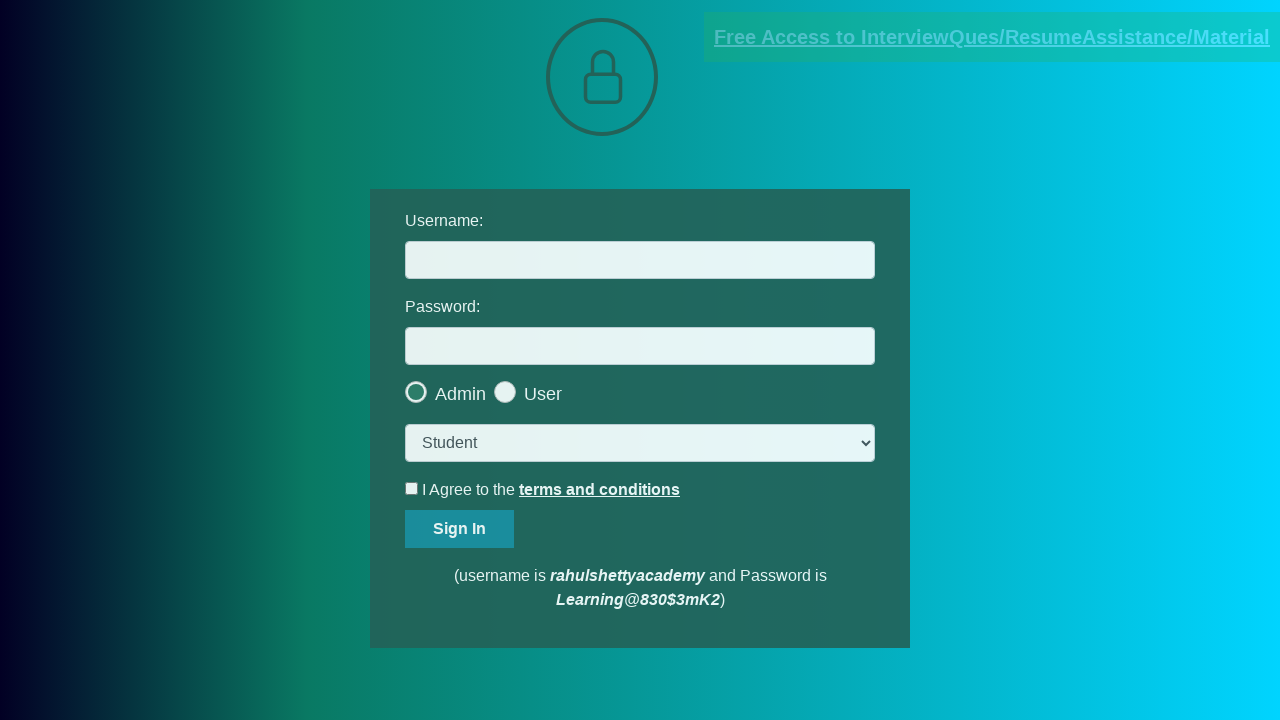

Child page opened and captured
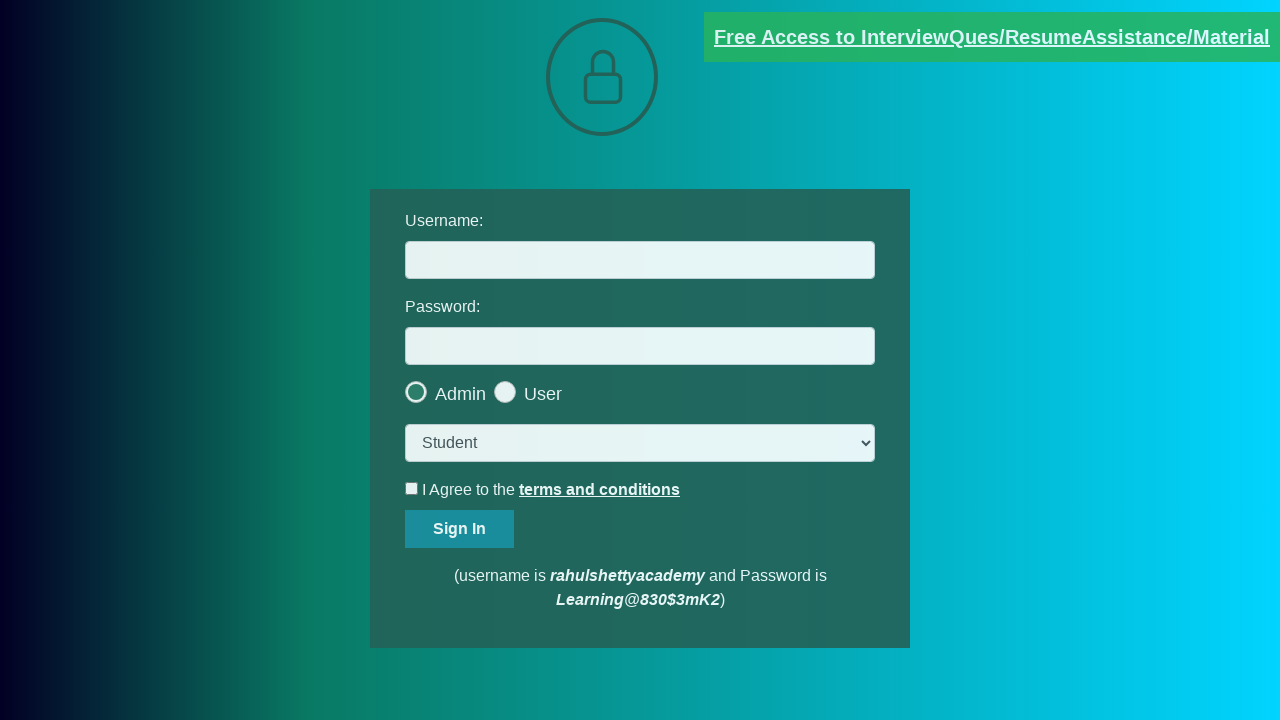

Child page fully loaded
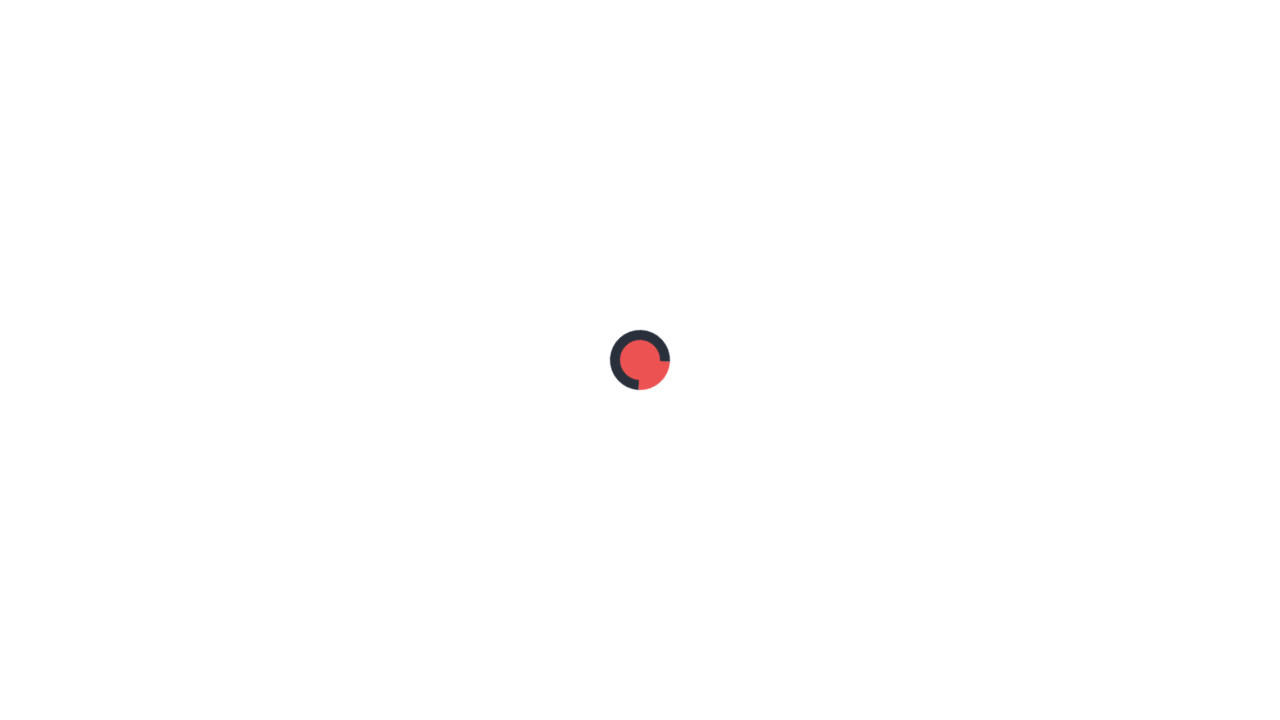

Extracted text content from child page
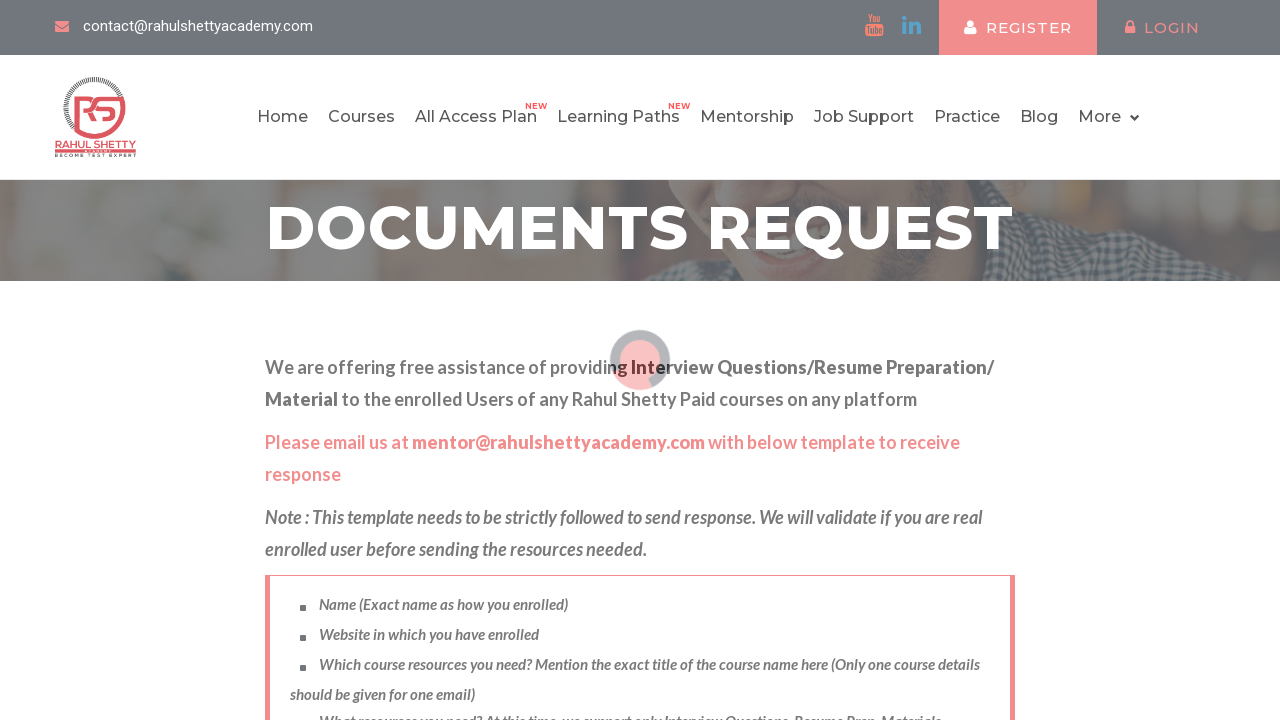

Parsed domain name from text: rahulshettyacademy.com
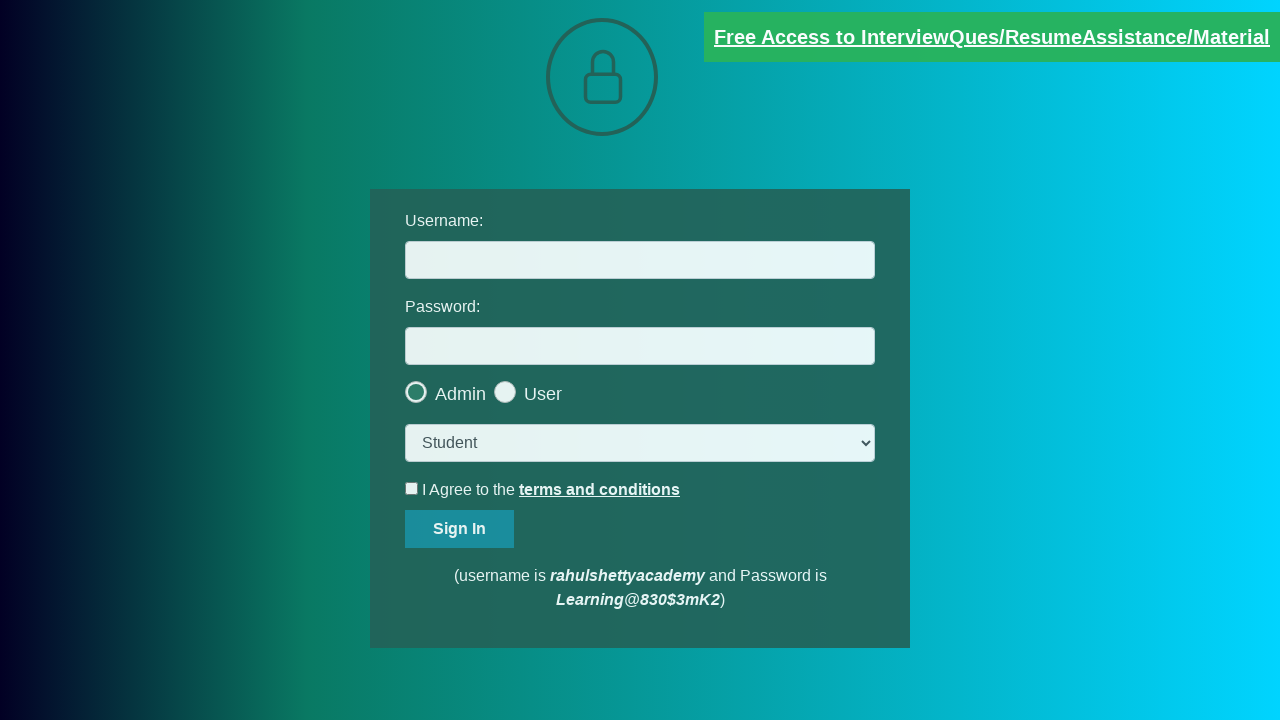

Filled username field with extracted domain: rahulshettyacademy.com on #username
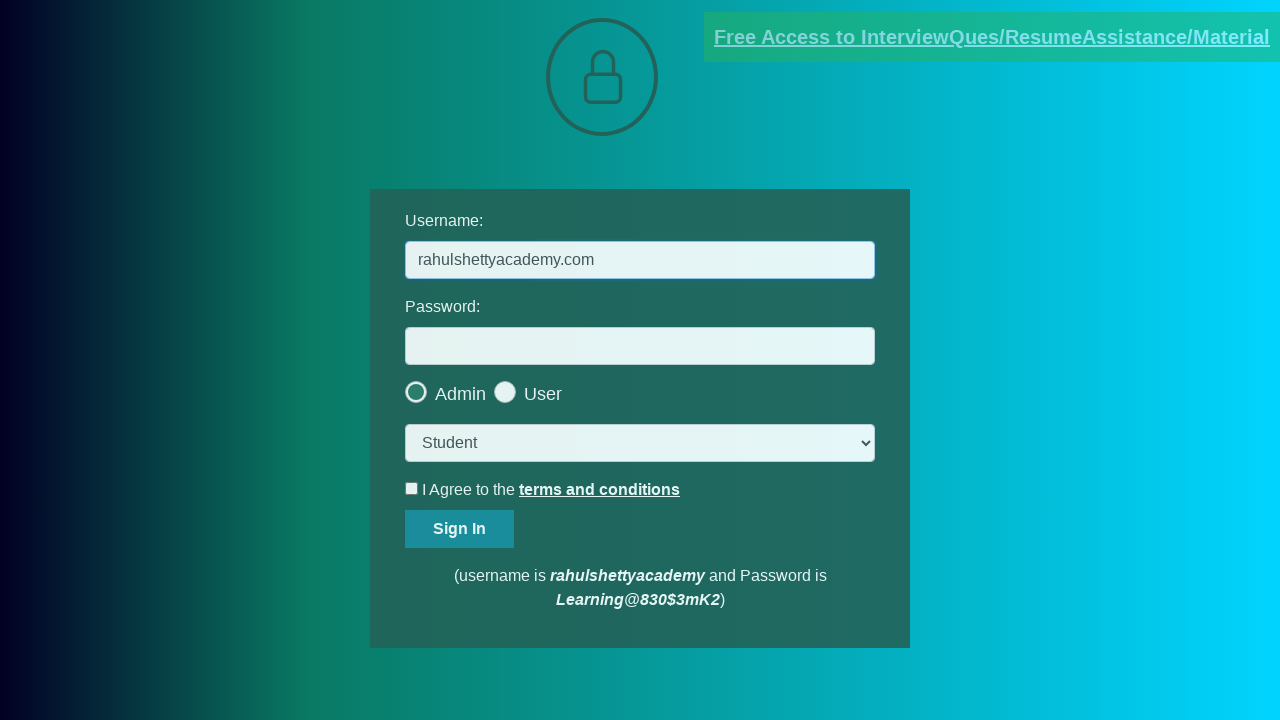

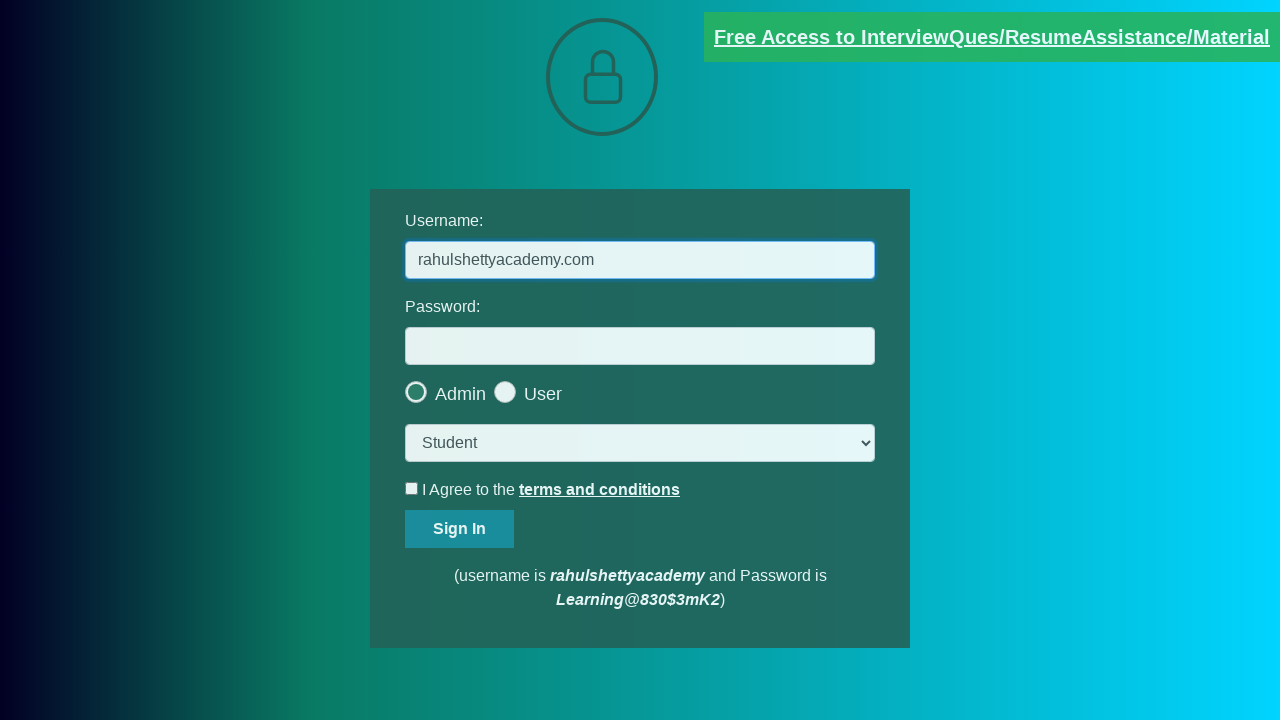